Tests calendar/datepicker functionality by clicking on a date input field to open the calendar widget, then selecting day 20 from the calendar grid.

Starting URL: https://seleniumpractise.blogspot.com/2016/08/how-to-handle-calendar-in-selenium.html

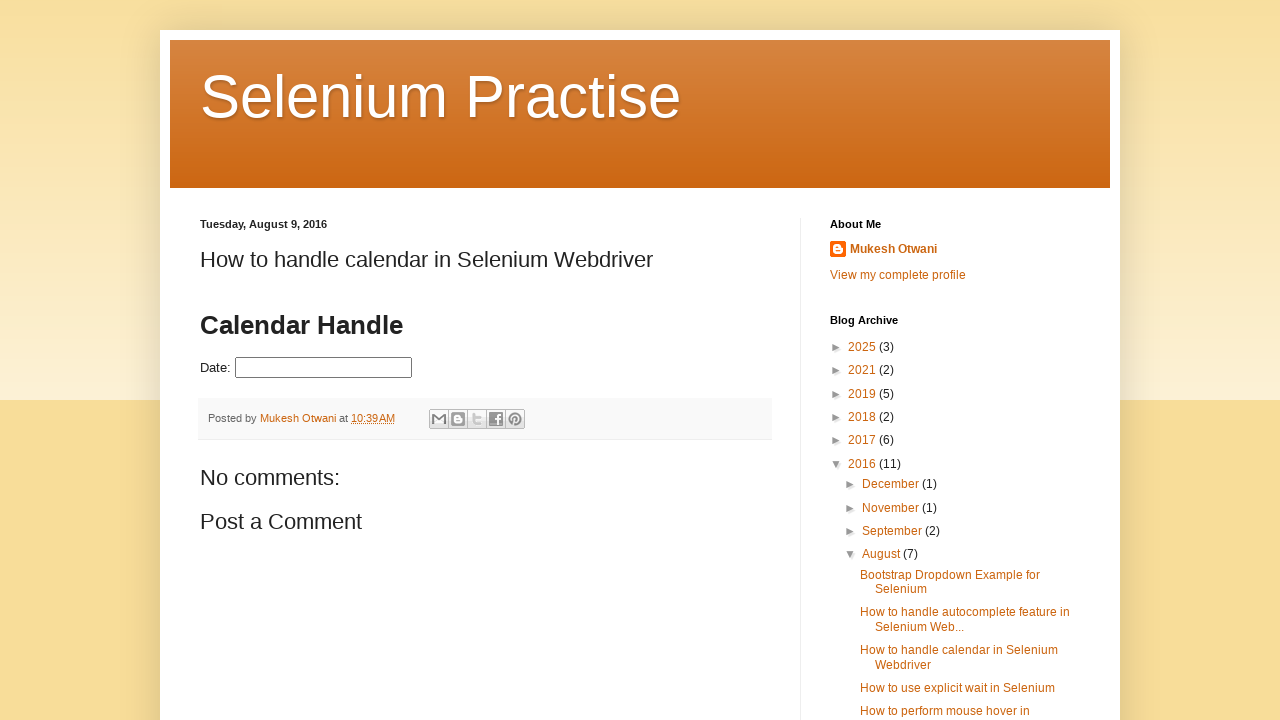

Clicked date input field to open calendar widget at (324, 368) on input[type='text']
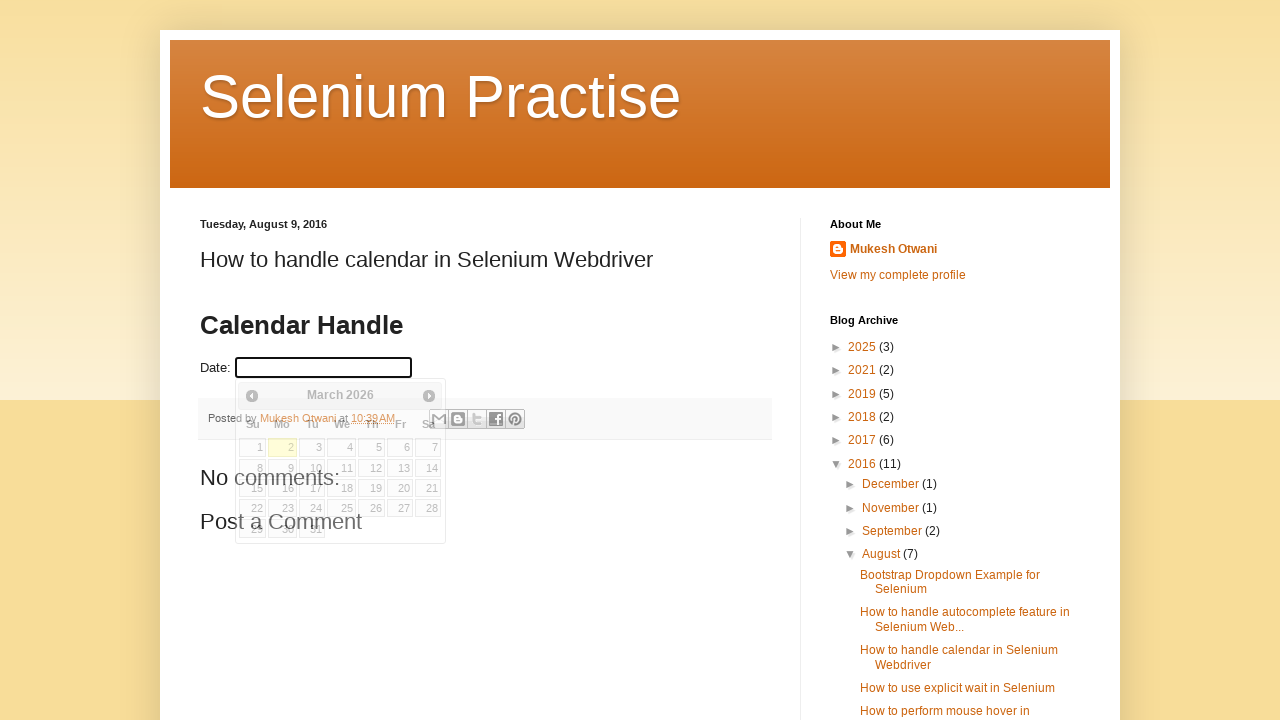

Calendar widget appeared
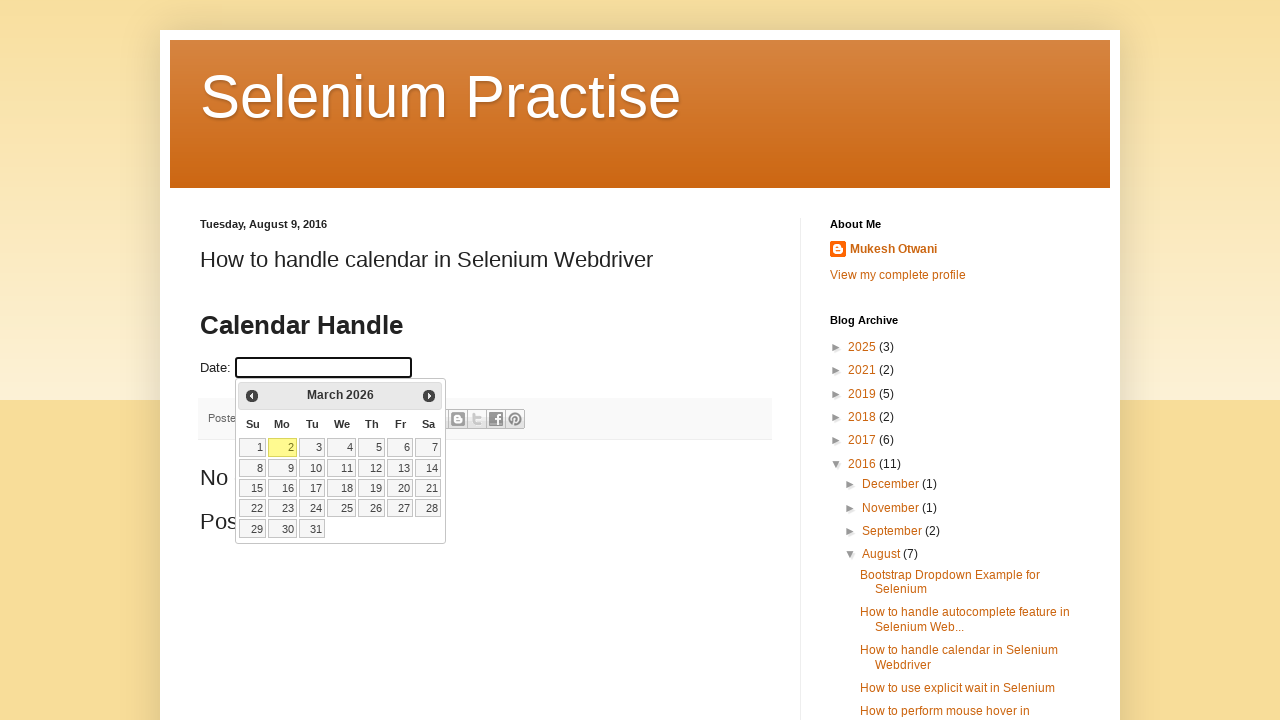

Located all calendar date cells
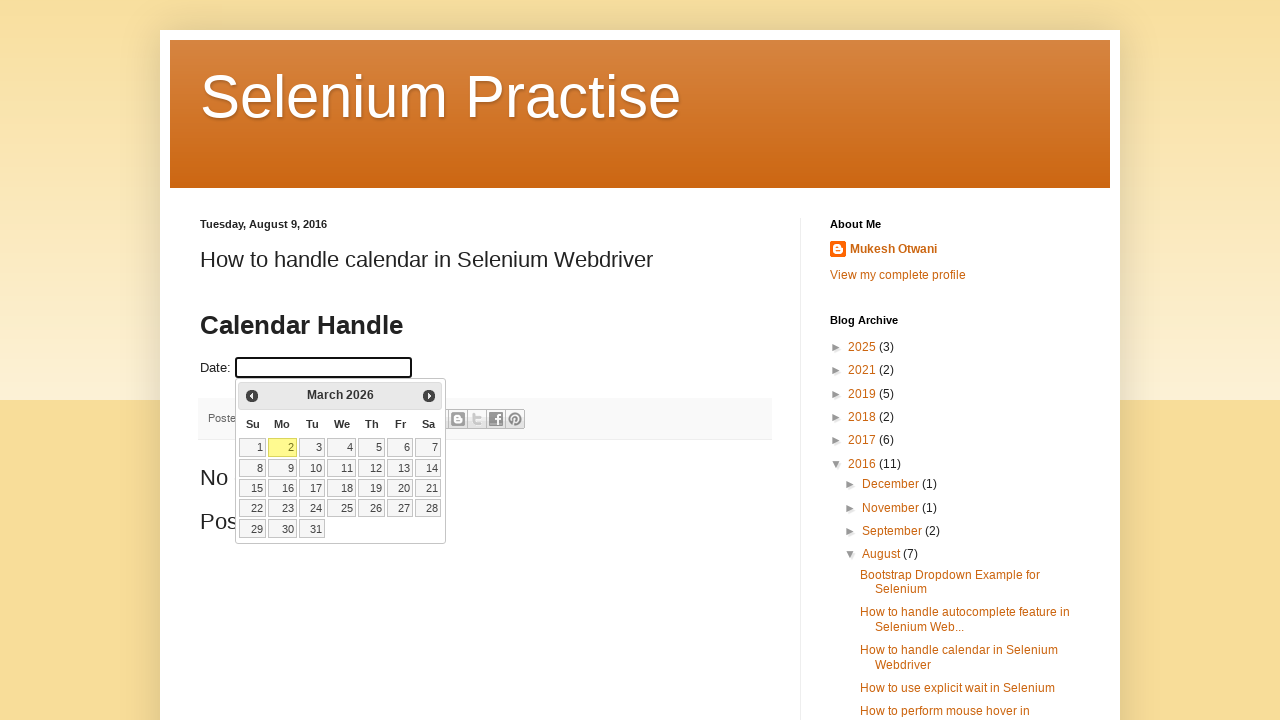

Found 35 calendar cells
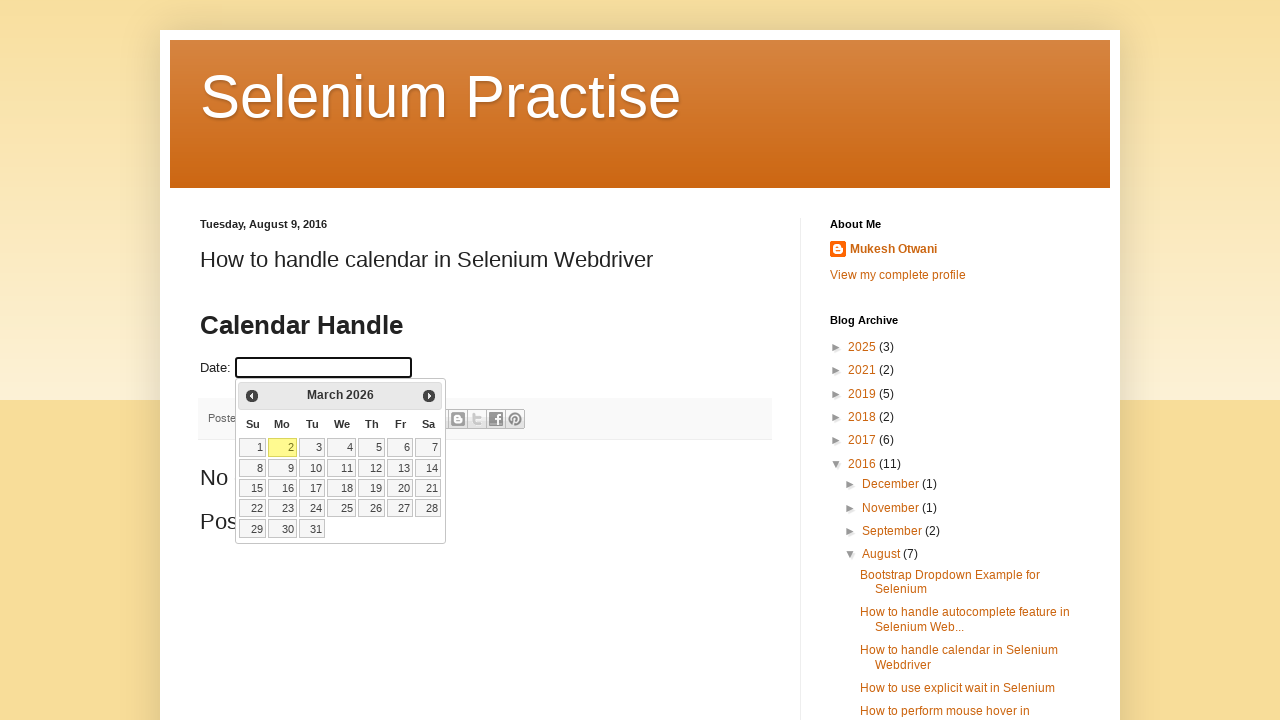

Clicked on day 20 in the calendar at (400, 488) on table.ui-datepicker-calendar td >> nth=19
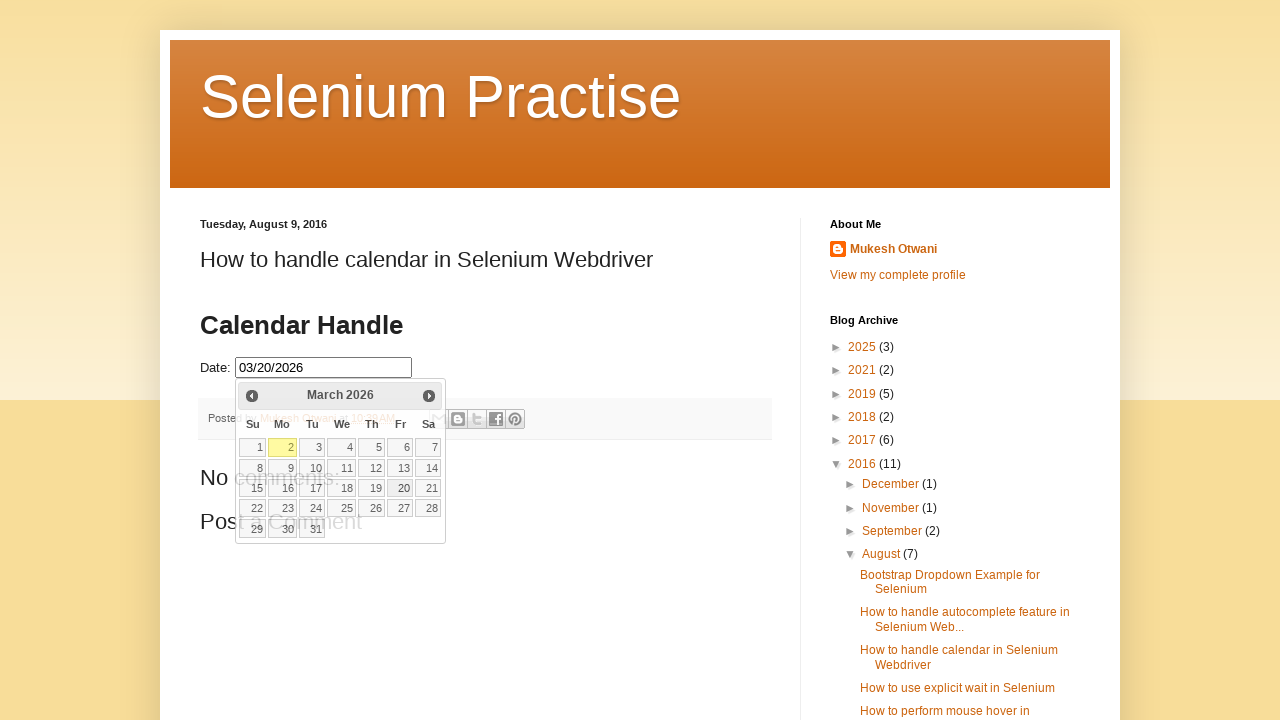

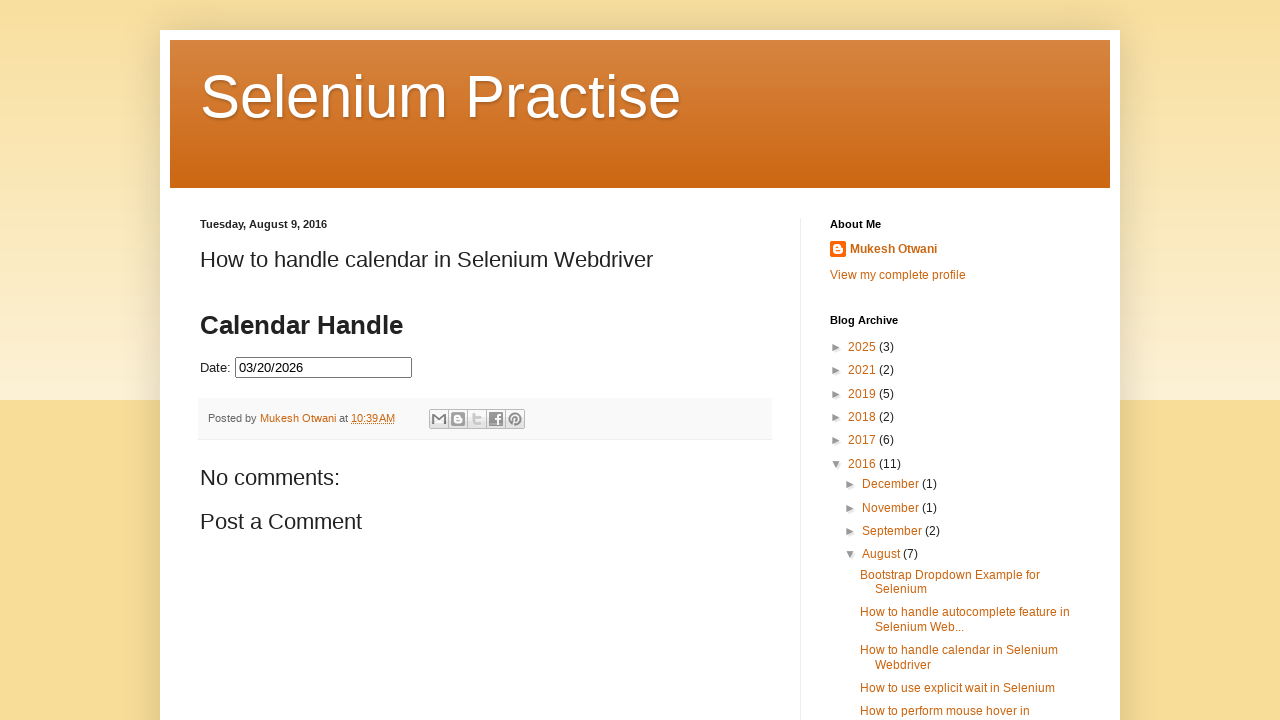